Tests responsive design by changing viewport sizes to desktop, tablet, and mobile resolutions and verifying the login wrapper remains visible.

Starting URL: https://www.saucedemo.com/

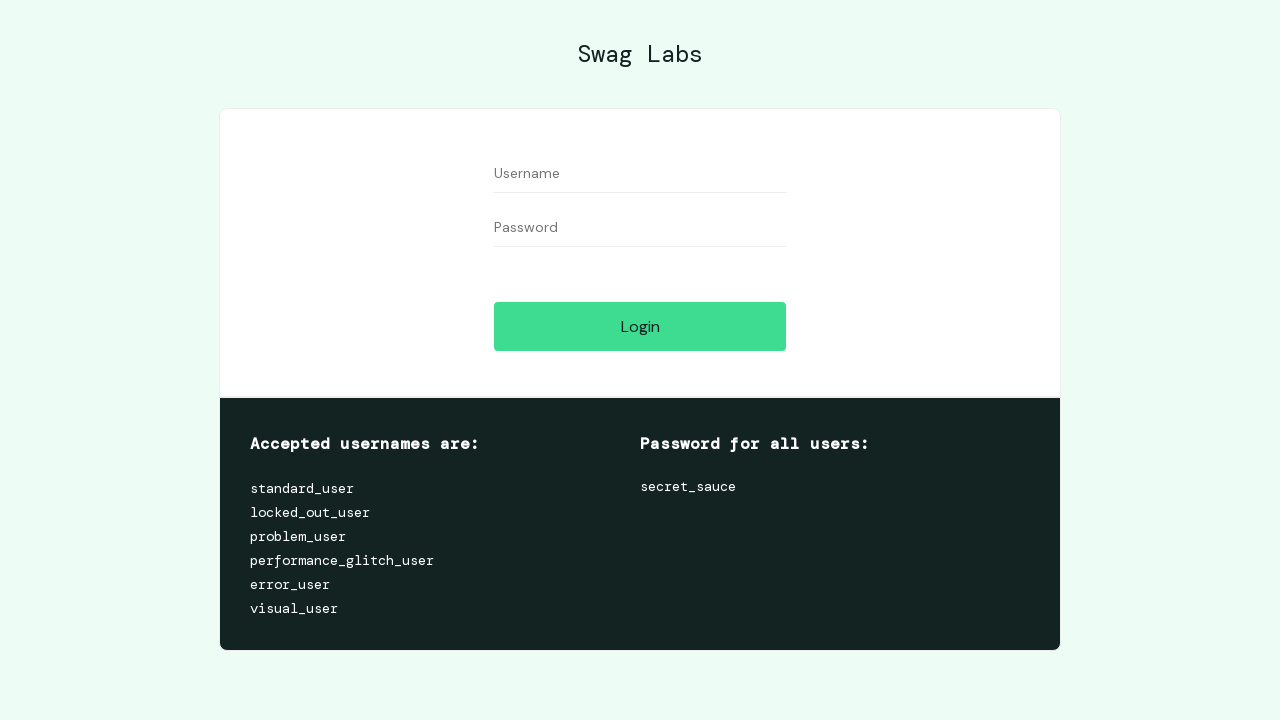

Set viewport size to 1920x1080
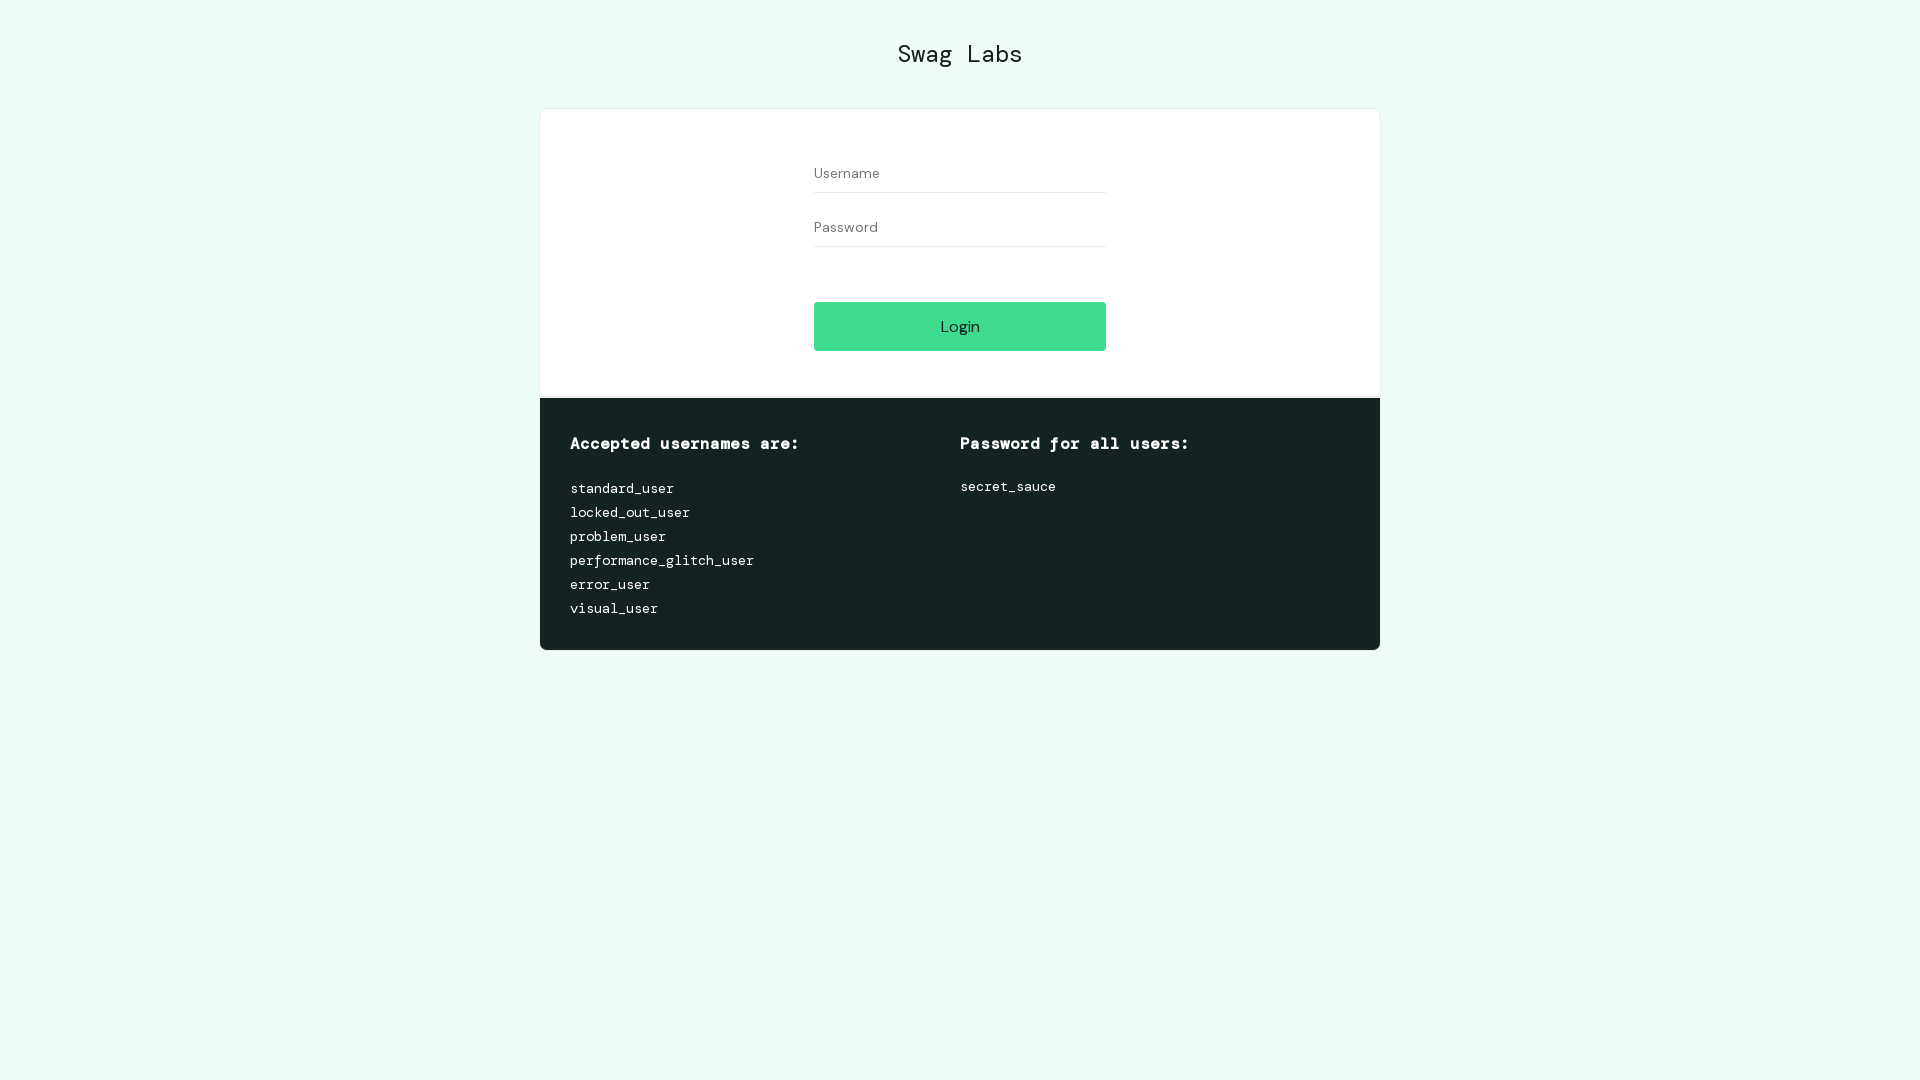

Navigated to Sauce Demo at 1920x1080 resolution
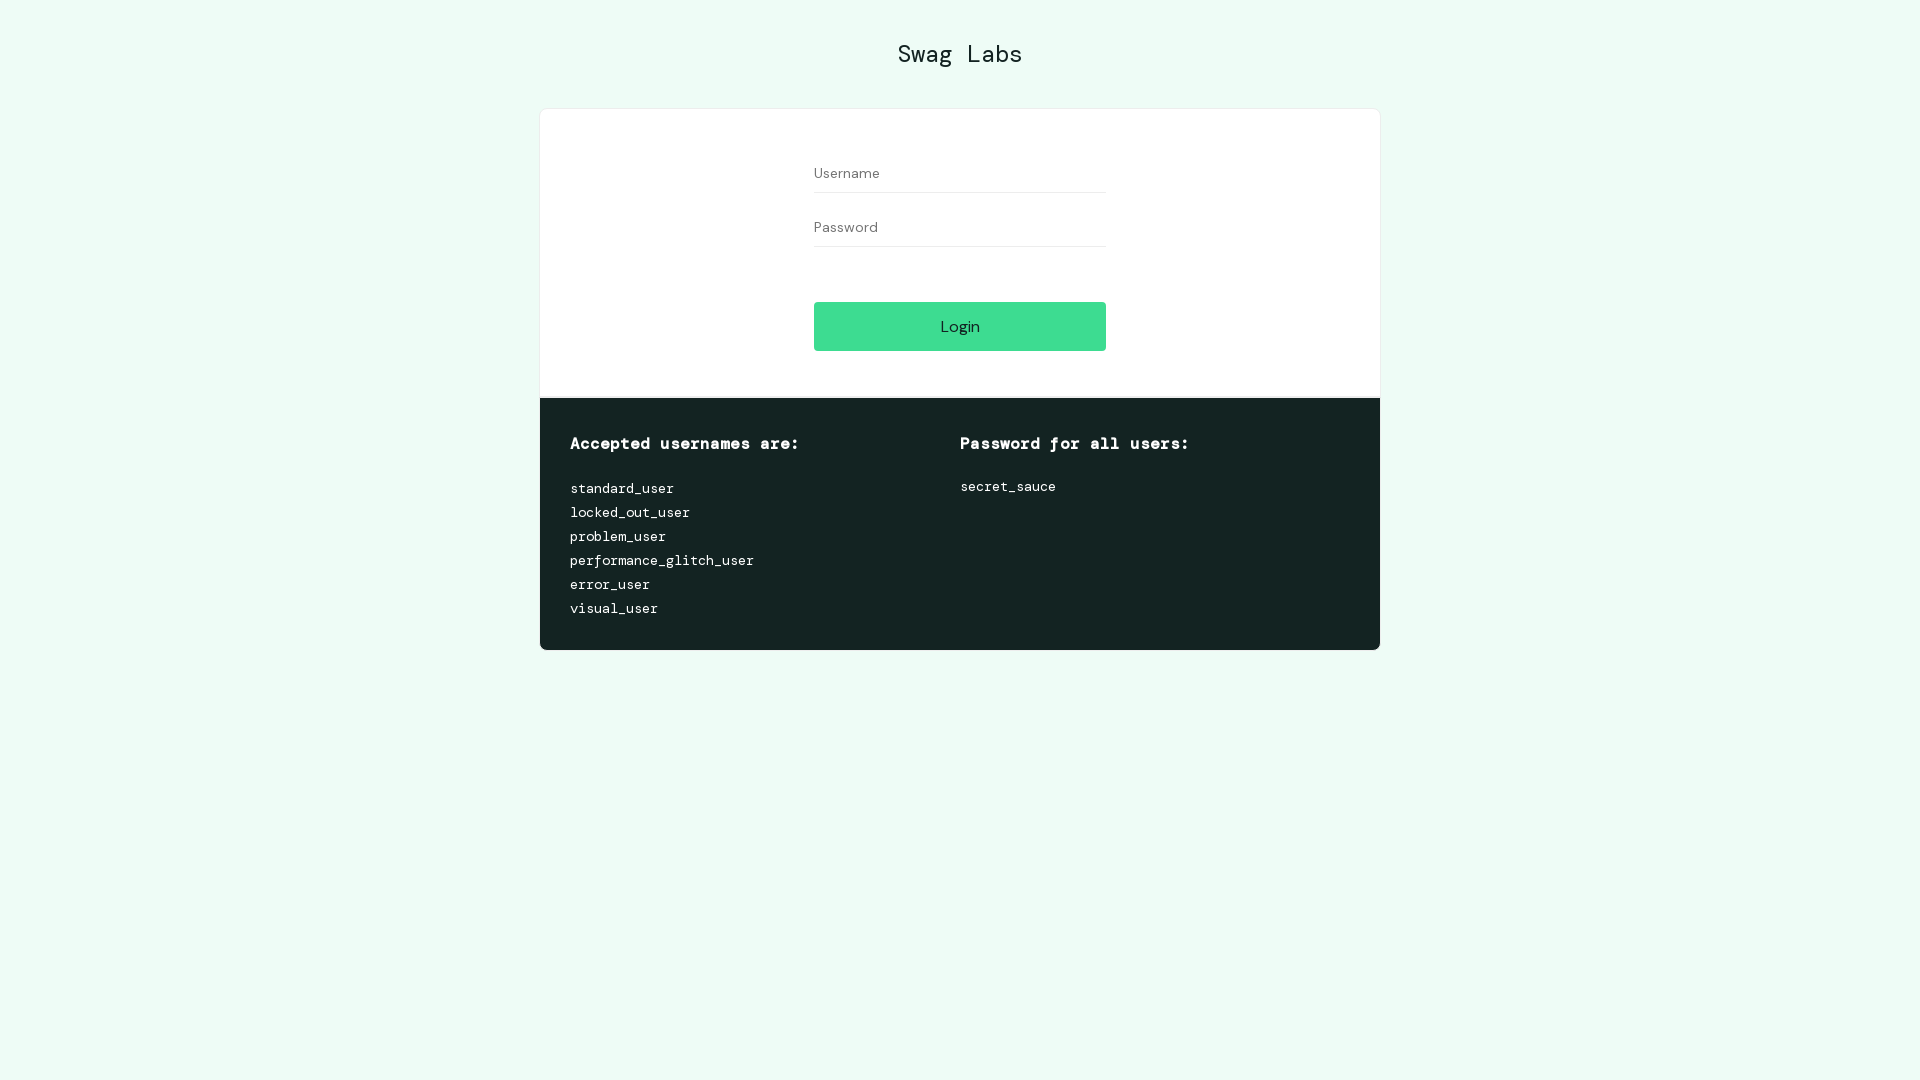

Login wrapper selector loaded at 1920x1080
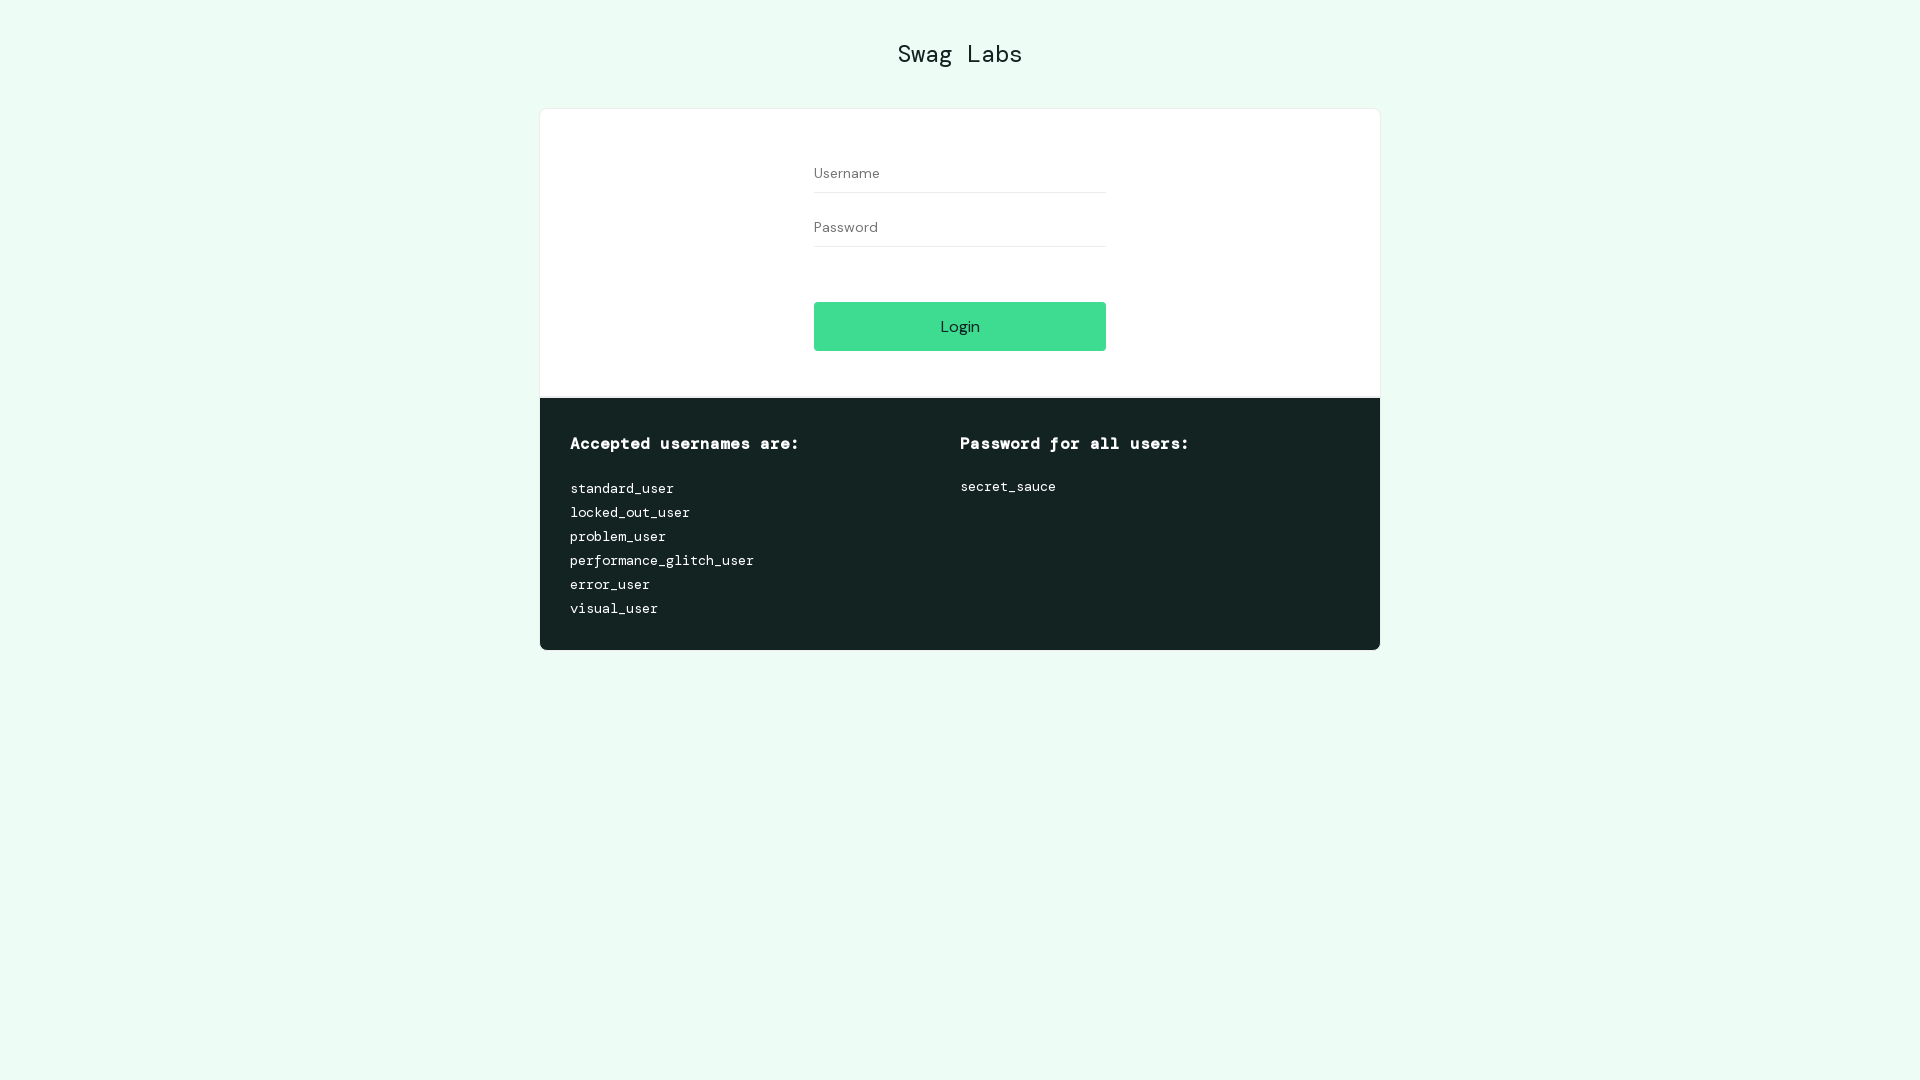

Verified login wrapper is visible at 1920x1080 resolution
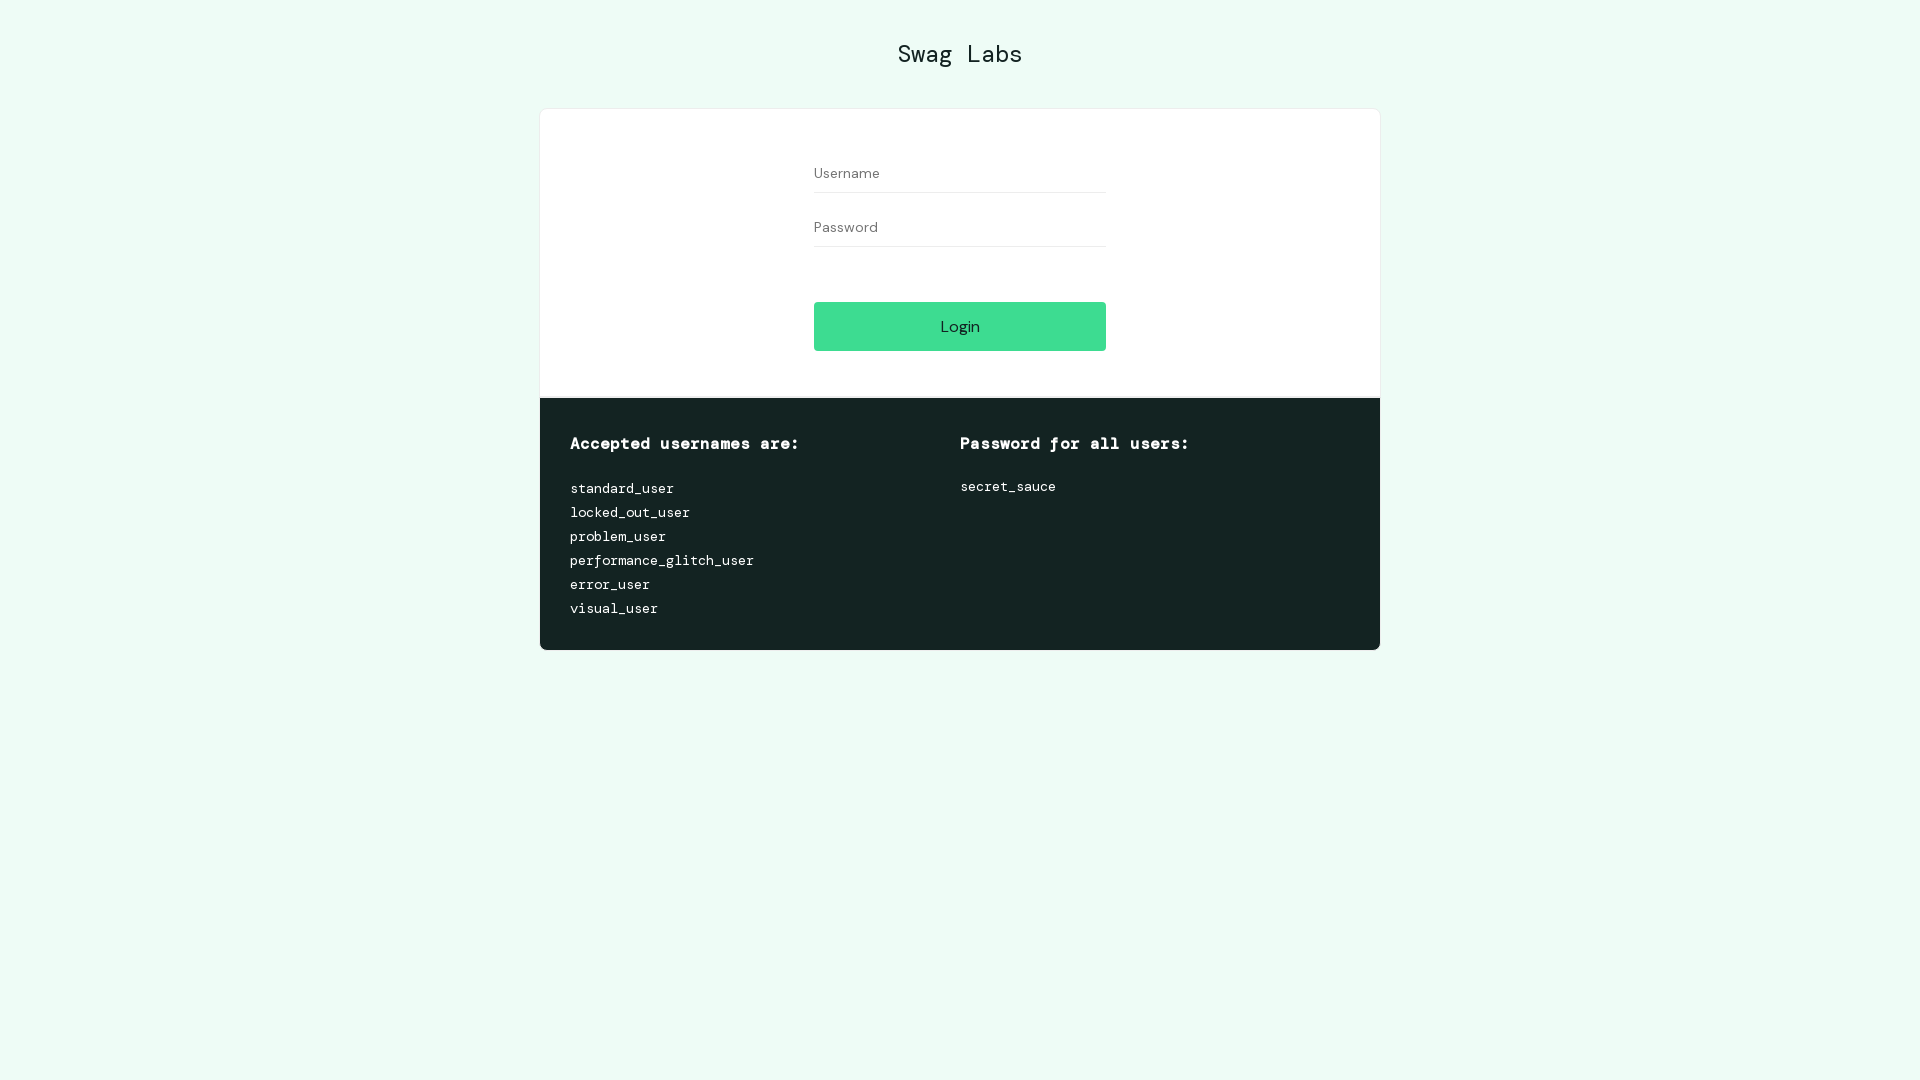

Set viewport size to 768x1024
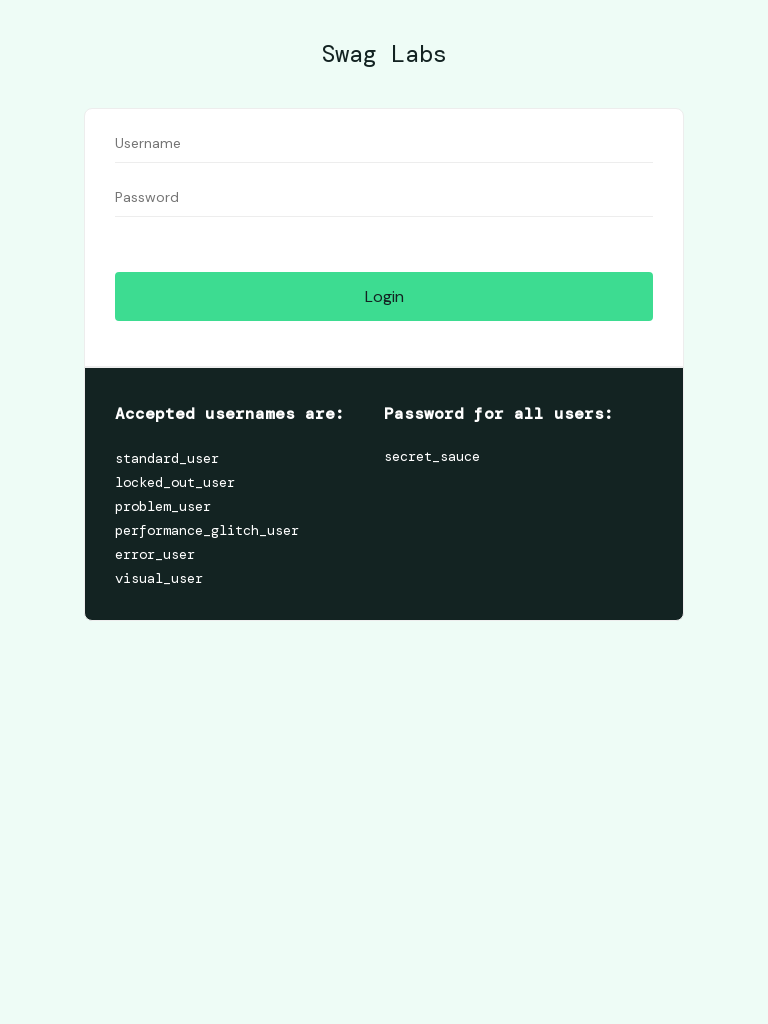

Navigated to Sauce Demo at 768x1024 resolution
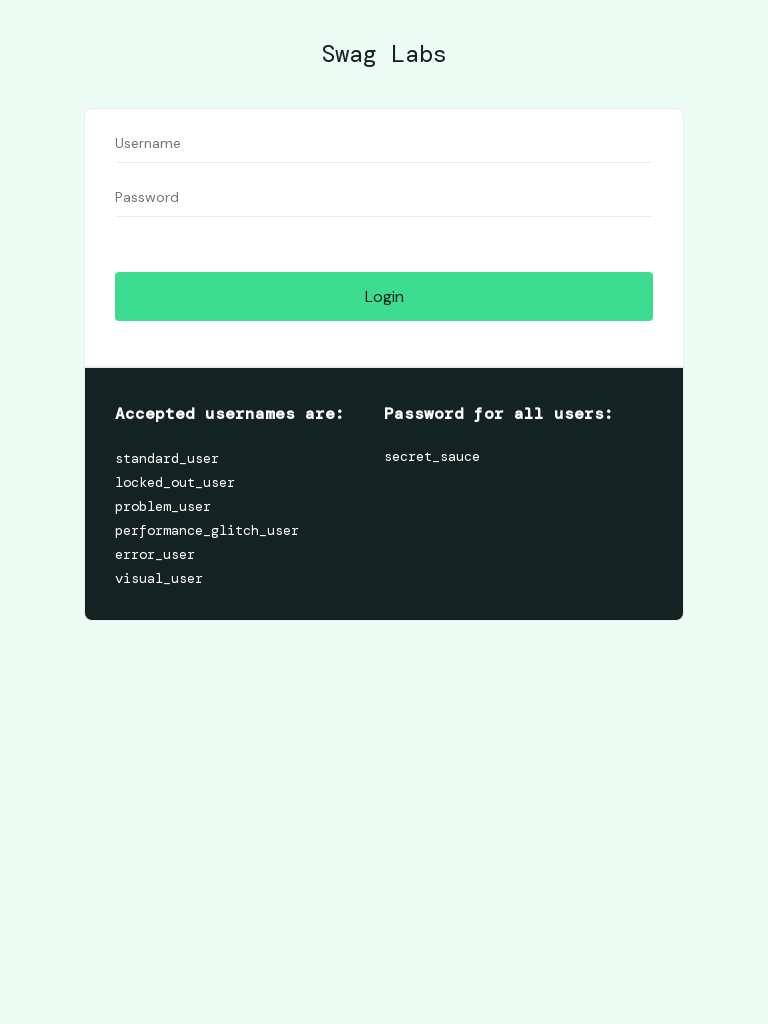

Login wrapper selector loaded at 768x1024
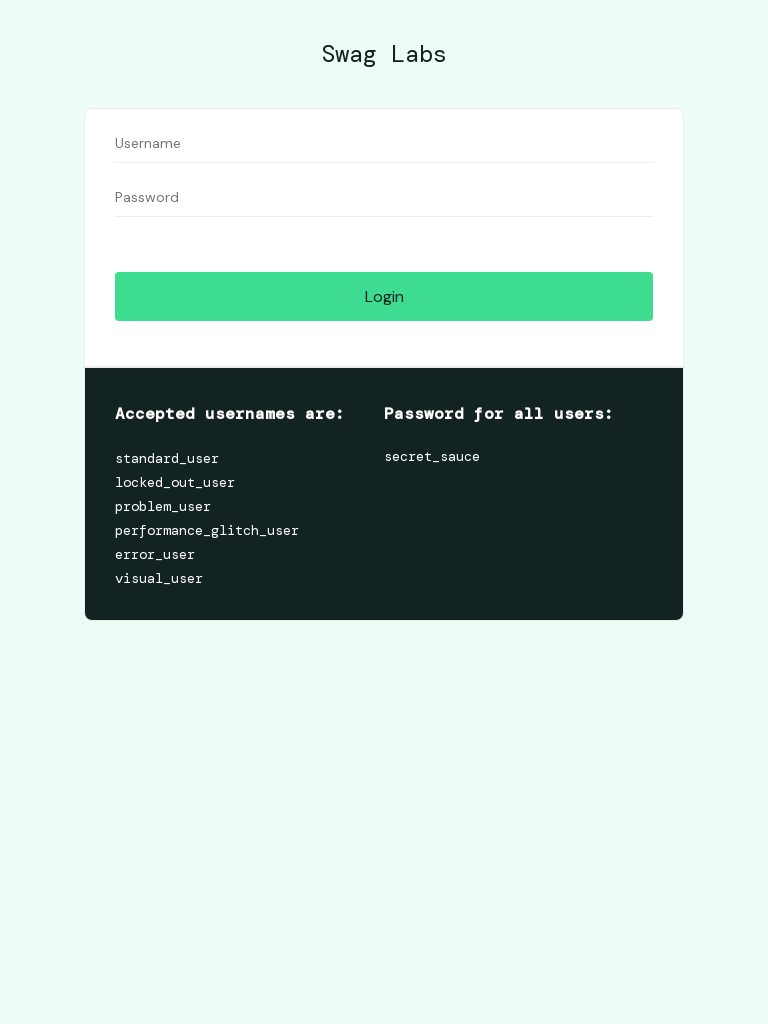

Verified login wrapper is visible at 768x1024 resolution
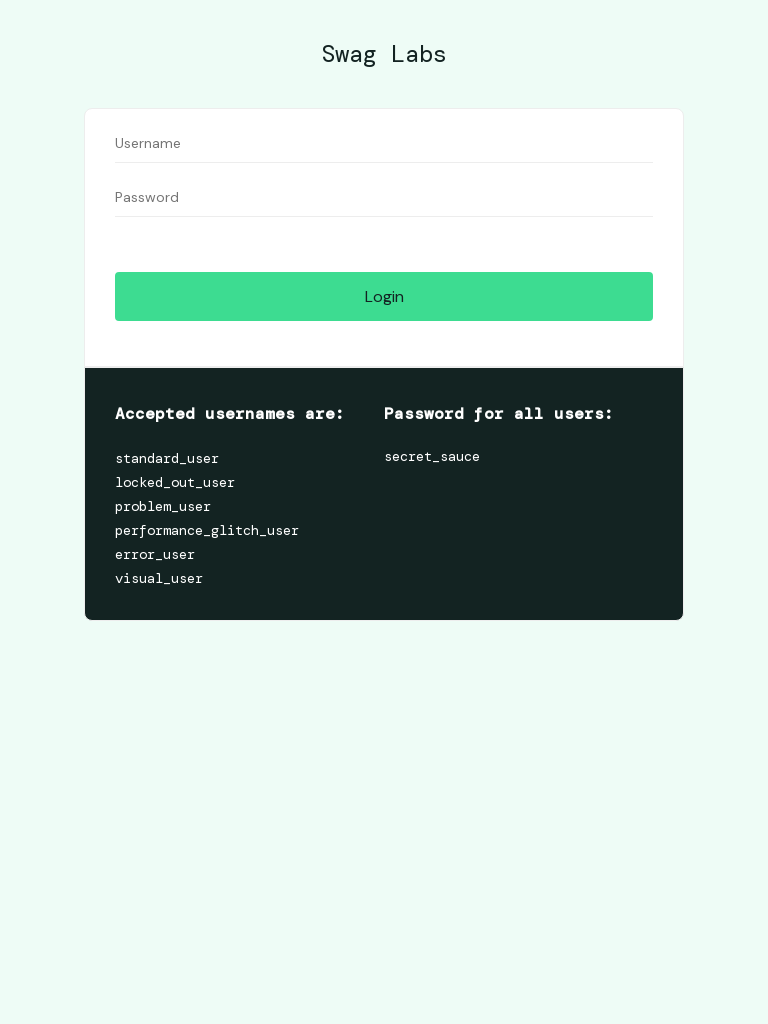

Set viewport size to 375x667
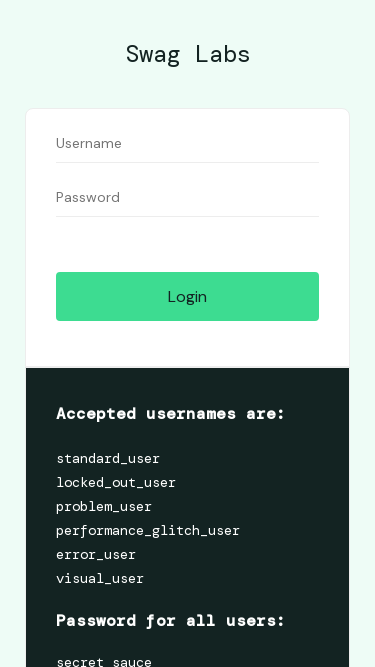

Navigated to Sauce Demo at 375x667 resolution
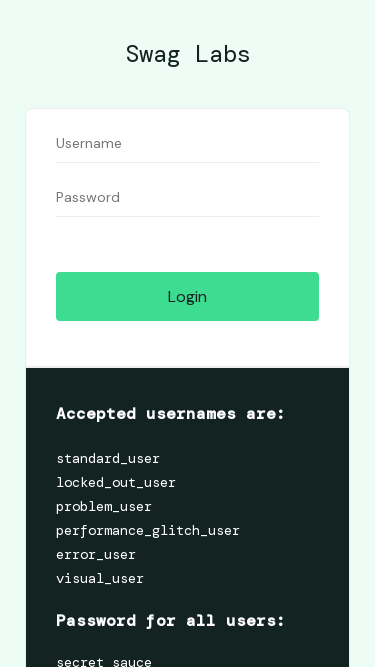

Login wrapper selector loaded at 375x667
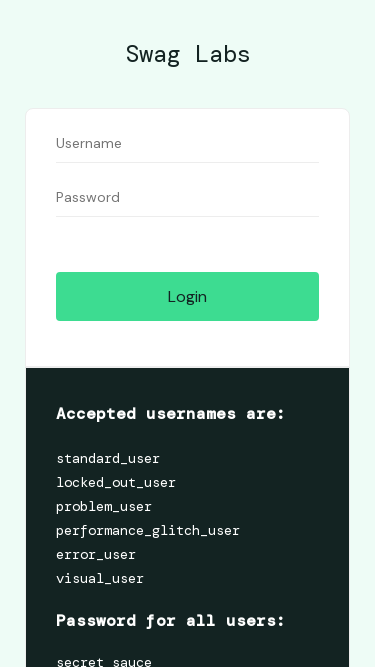

Verified login wrapper is visible at 375x667 resolution
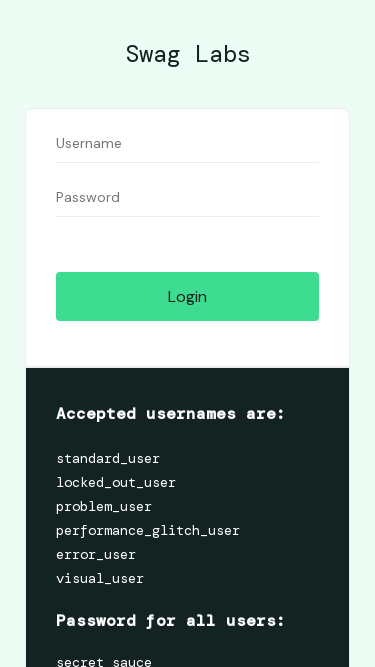

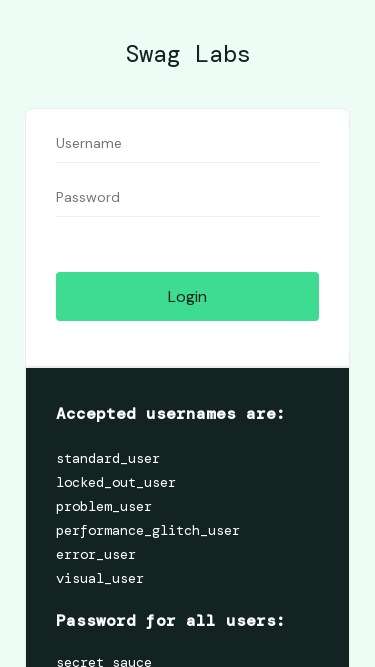